Tests file download functionality by clicking a download link and handling the download event

Starting URL: https://demo.automationtesting.in/FileDownload.html

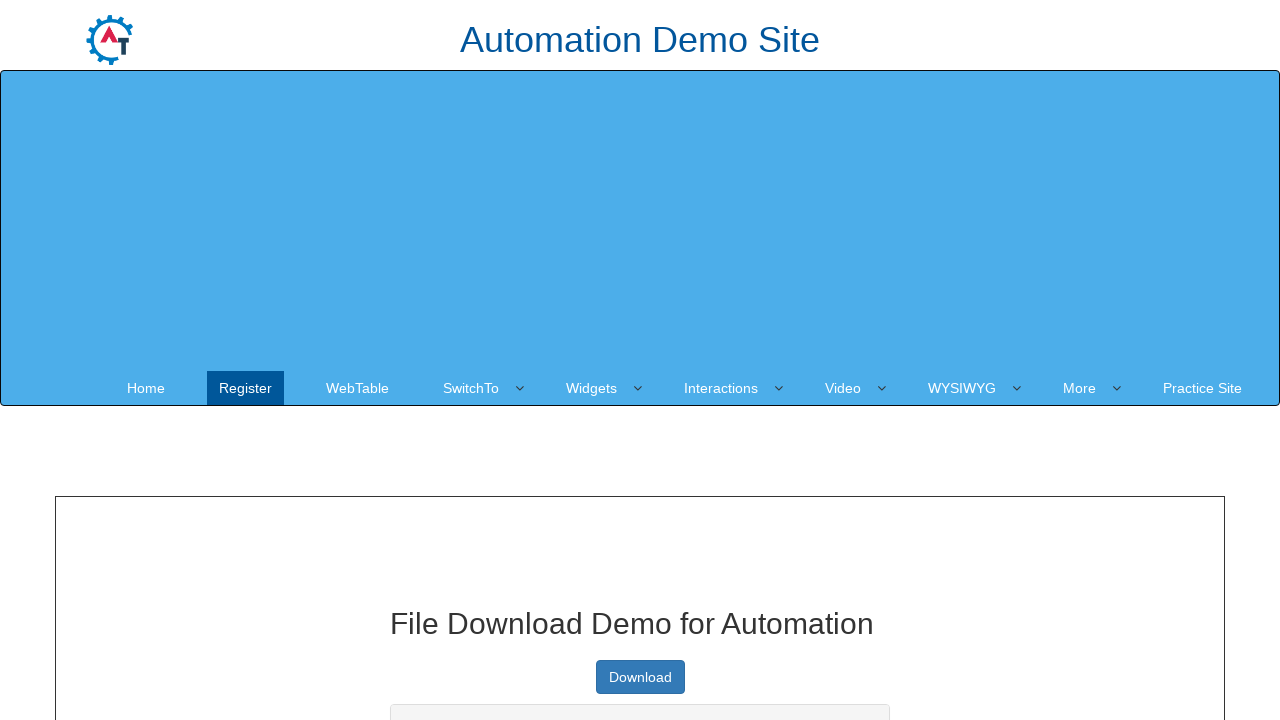

Clicked download button and started file download at (640, 677) on a.btn
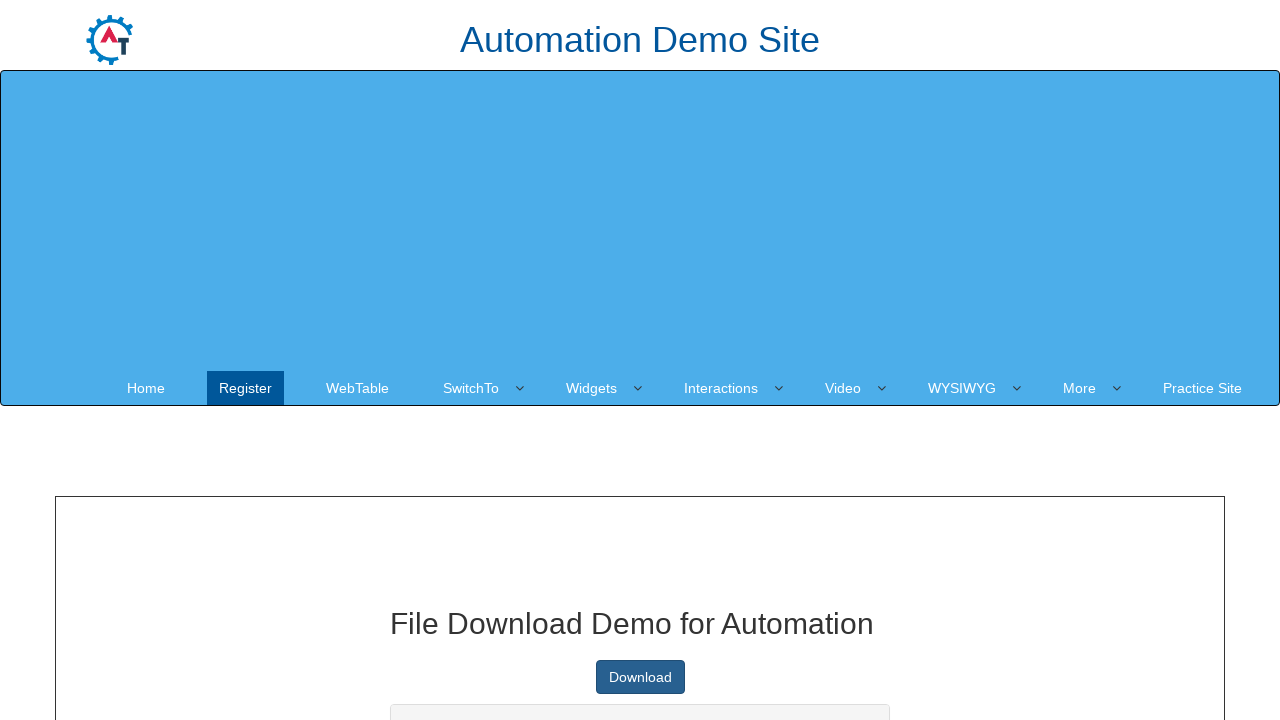

File download completed and download object retrieved
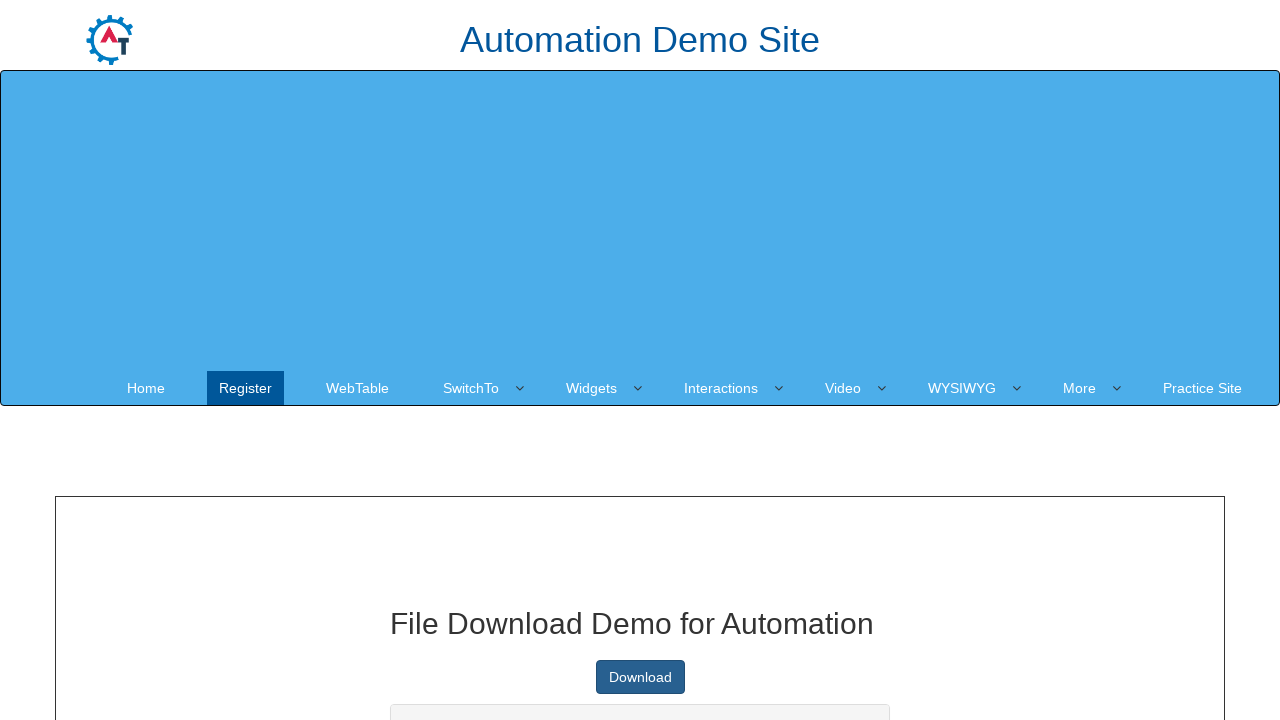

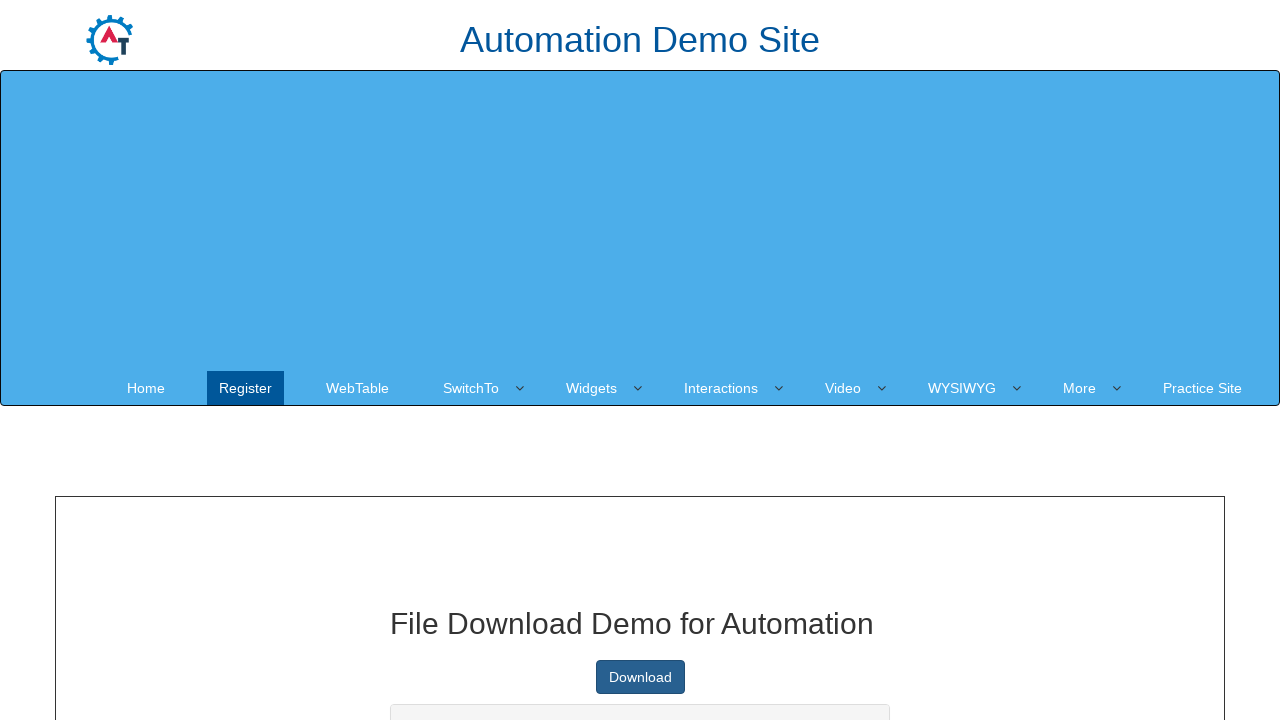